Tests accepting a JavaScript alert by clicking the first button and verifying the success message

Starting URL: https://the-internet.herokuapp.com/javascript_alerts

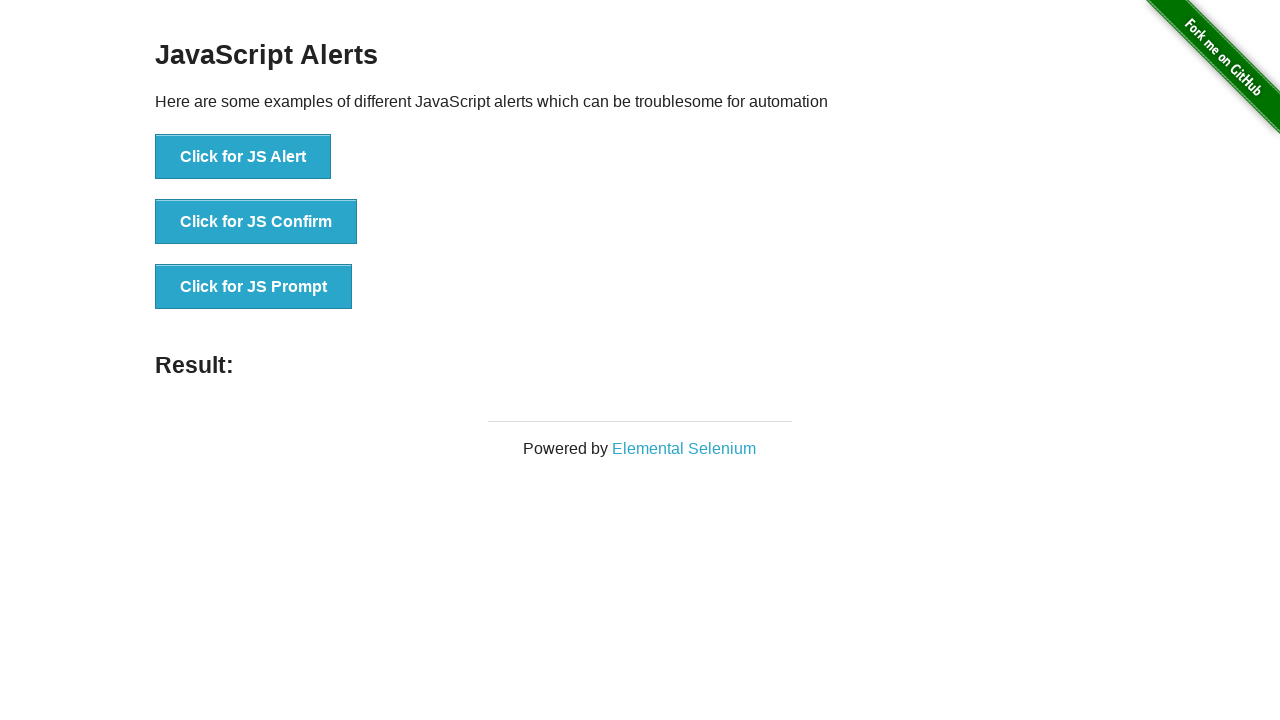

Clicked the first button to trigger JavaScript alert at (243, 157) on button[onclick='jsAlert()']
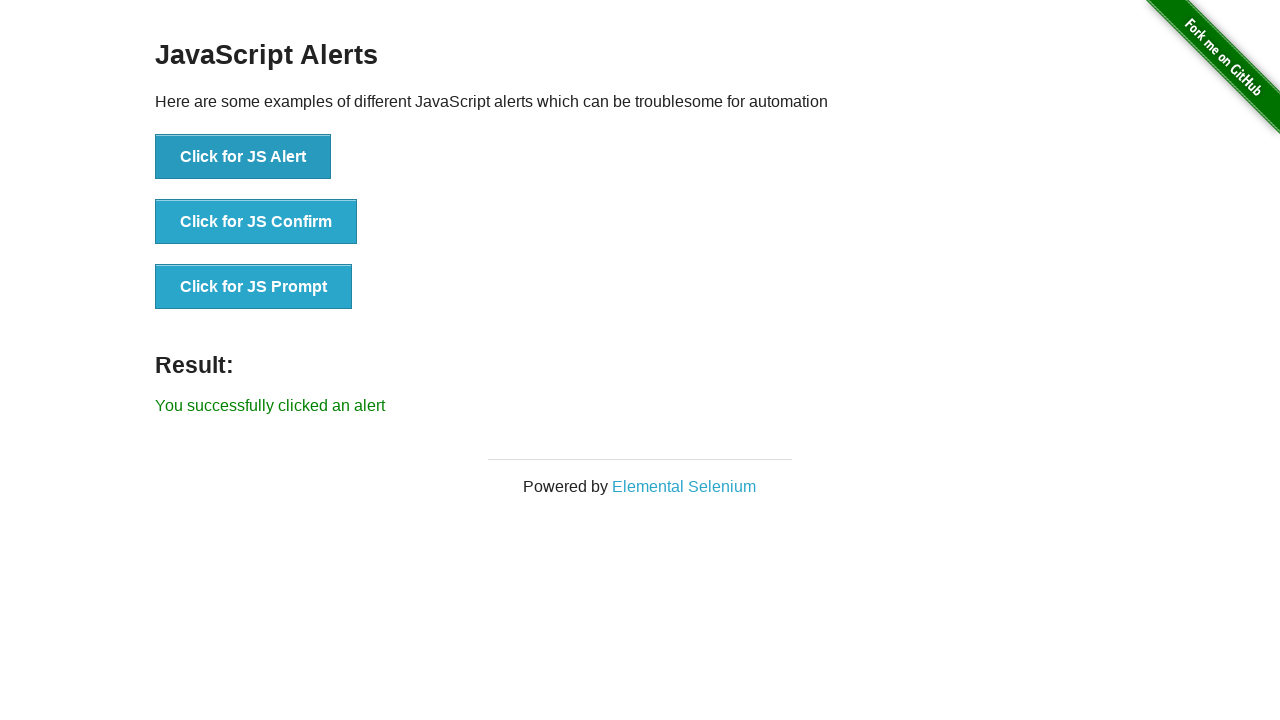

Set up dialog handler to accept the alert
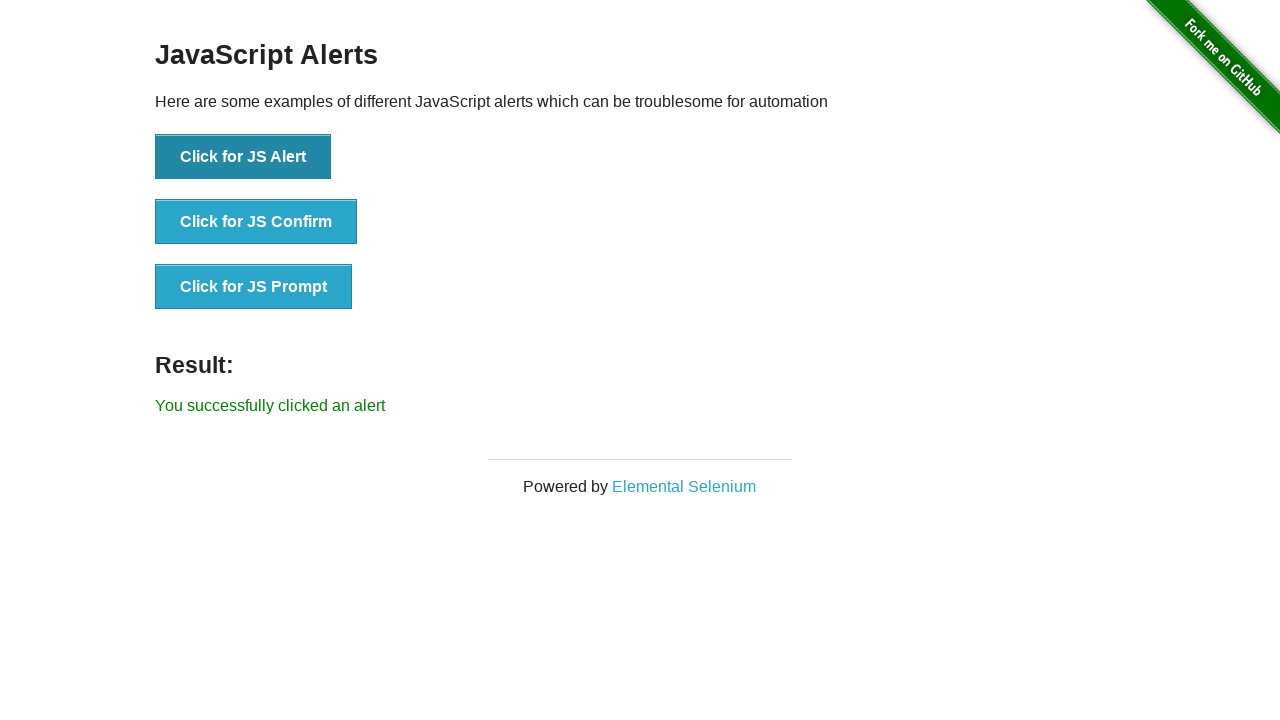

Located the result message element
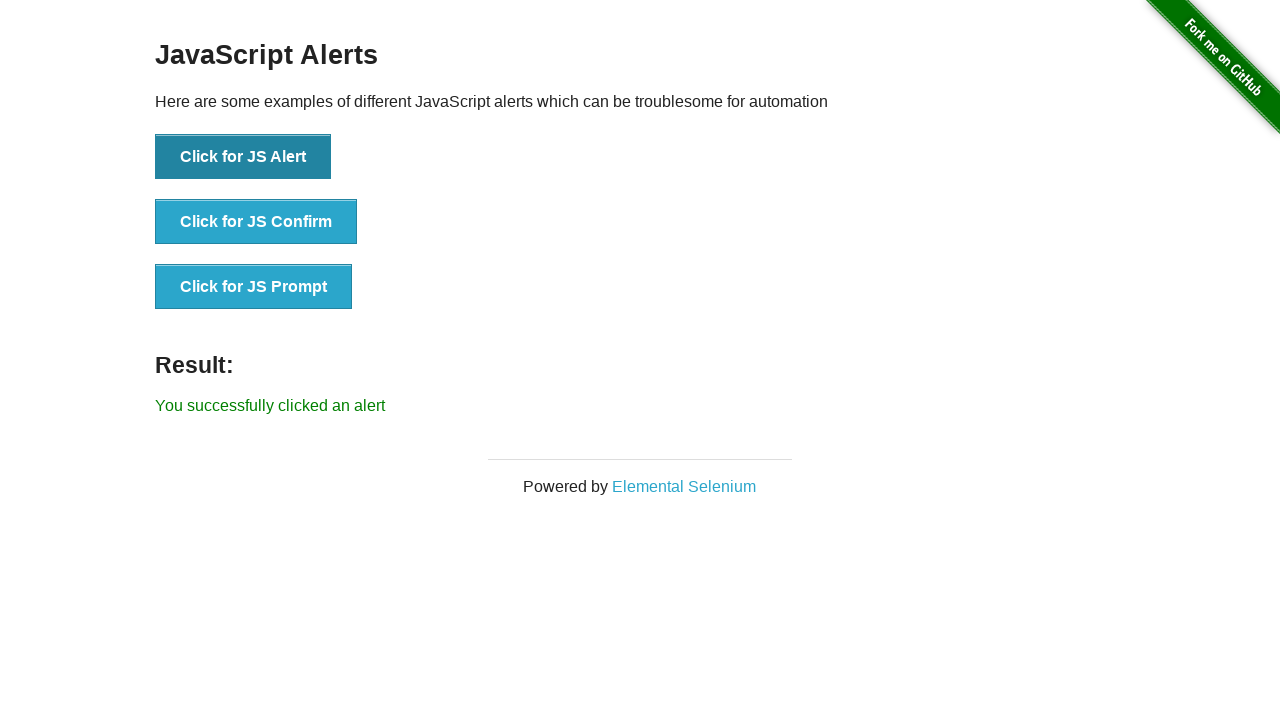

Waited for result message to appear
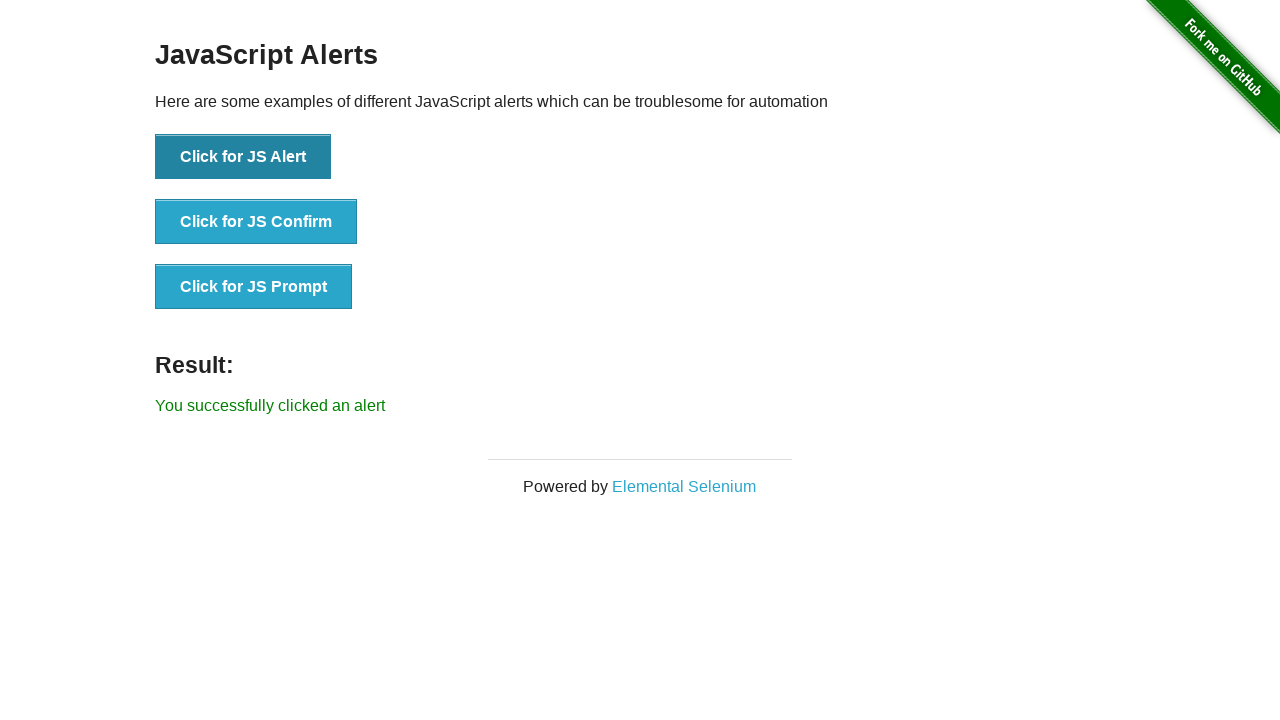

Verified success message: 'You successfully clicked an alert'
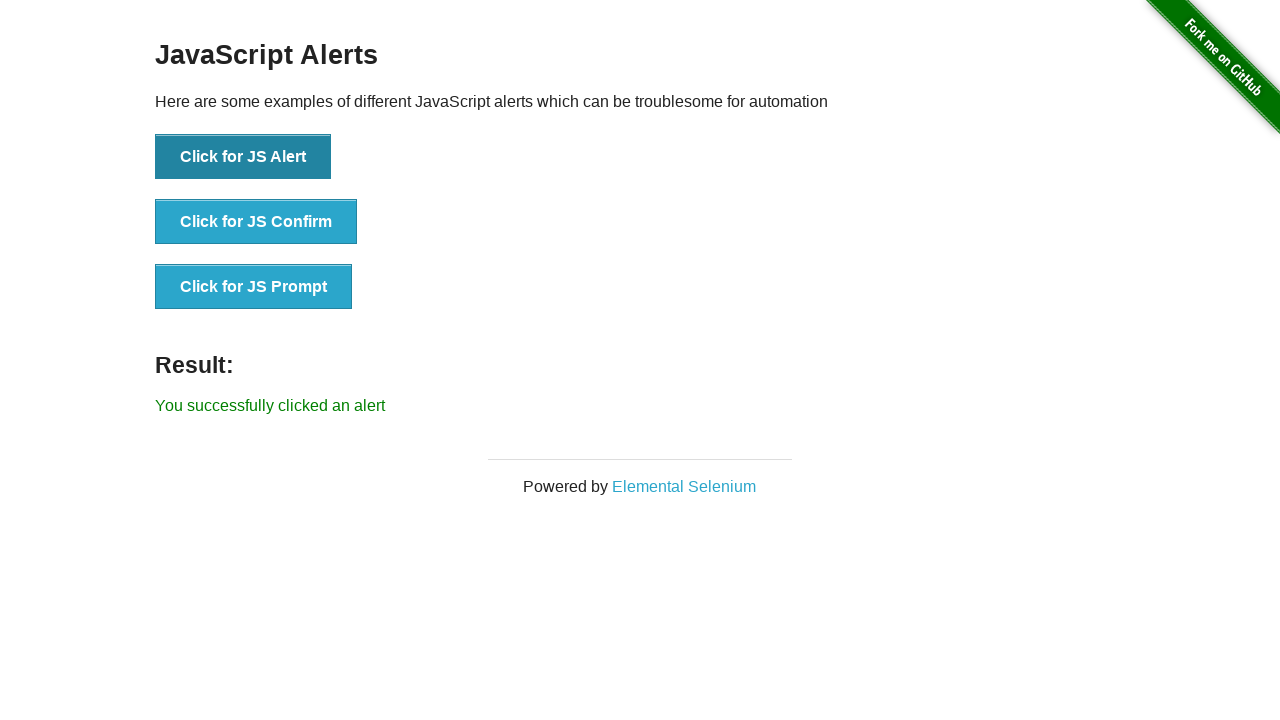

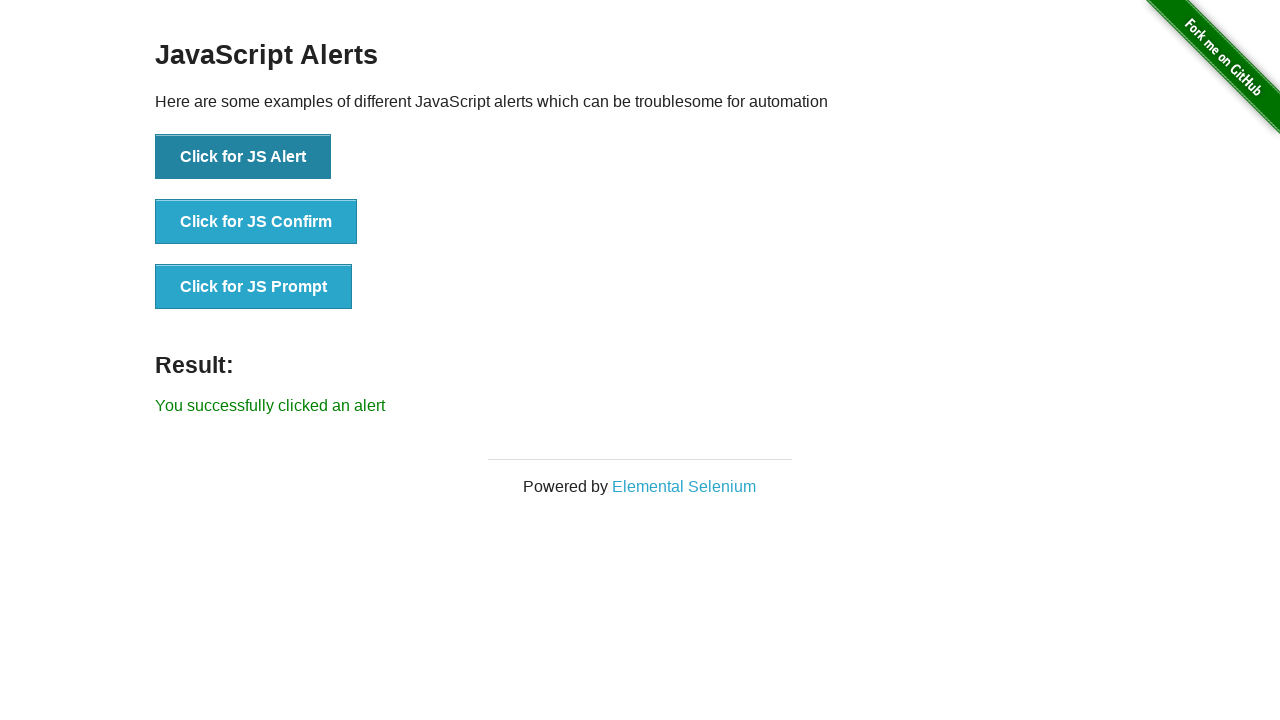